Types a search query in the search bar and verifies that 4 products are visible in the results

Starting URL: https://rahulshettyacademy.com/seleniumPractise/#/

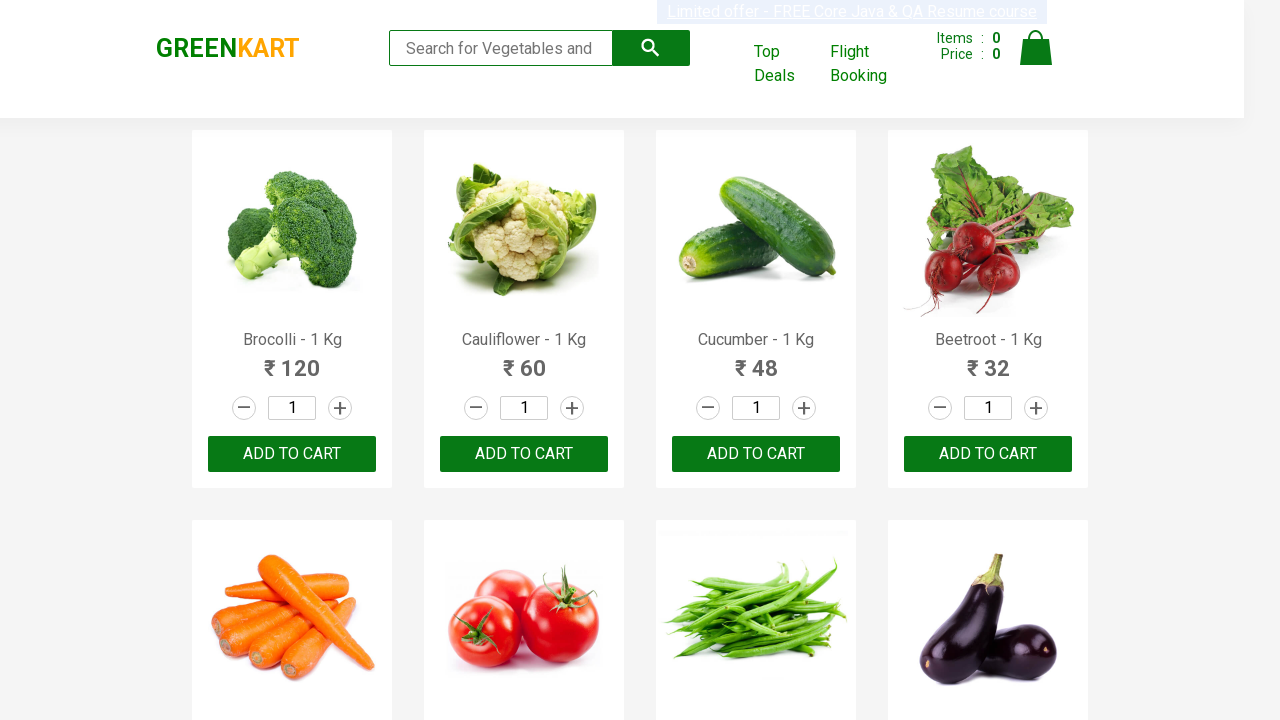

Typed 'ca' in the search bar on .search-keyword
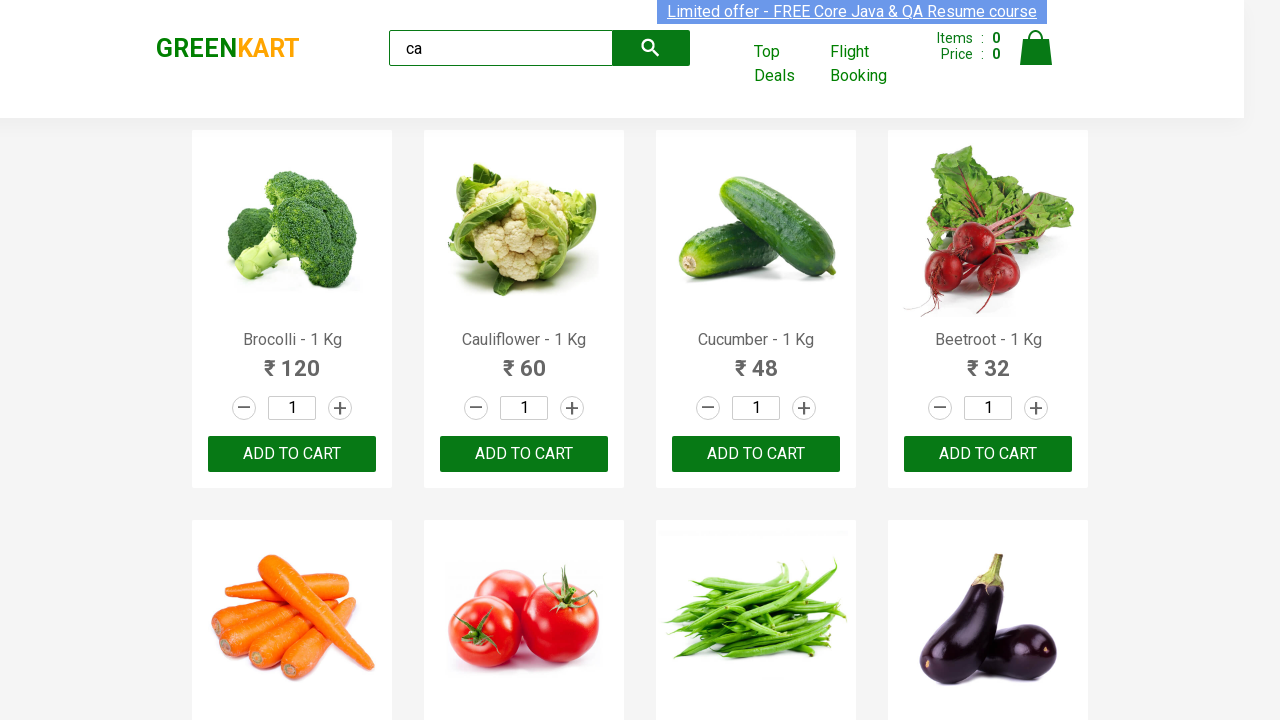

Waited 2 seconds for products to filter
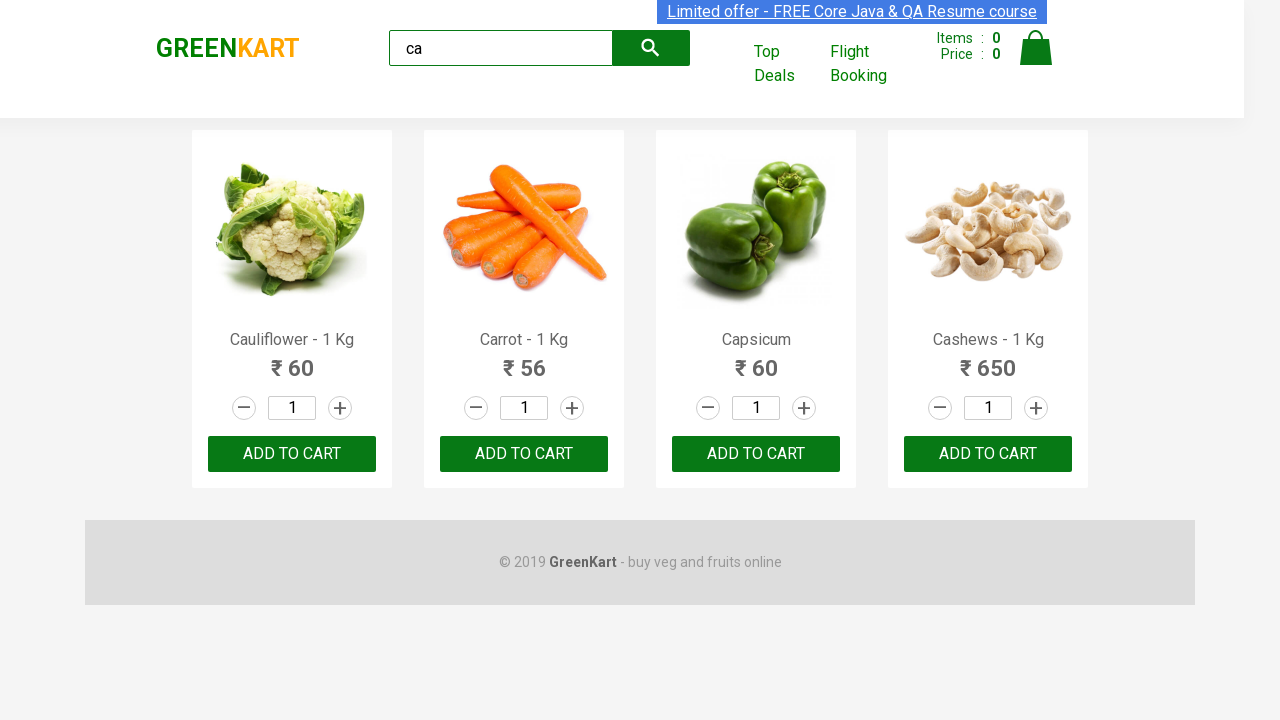

Located all visible products
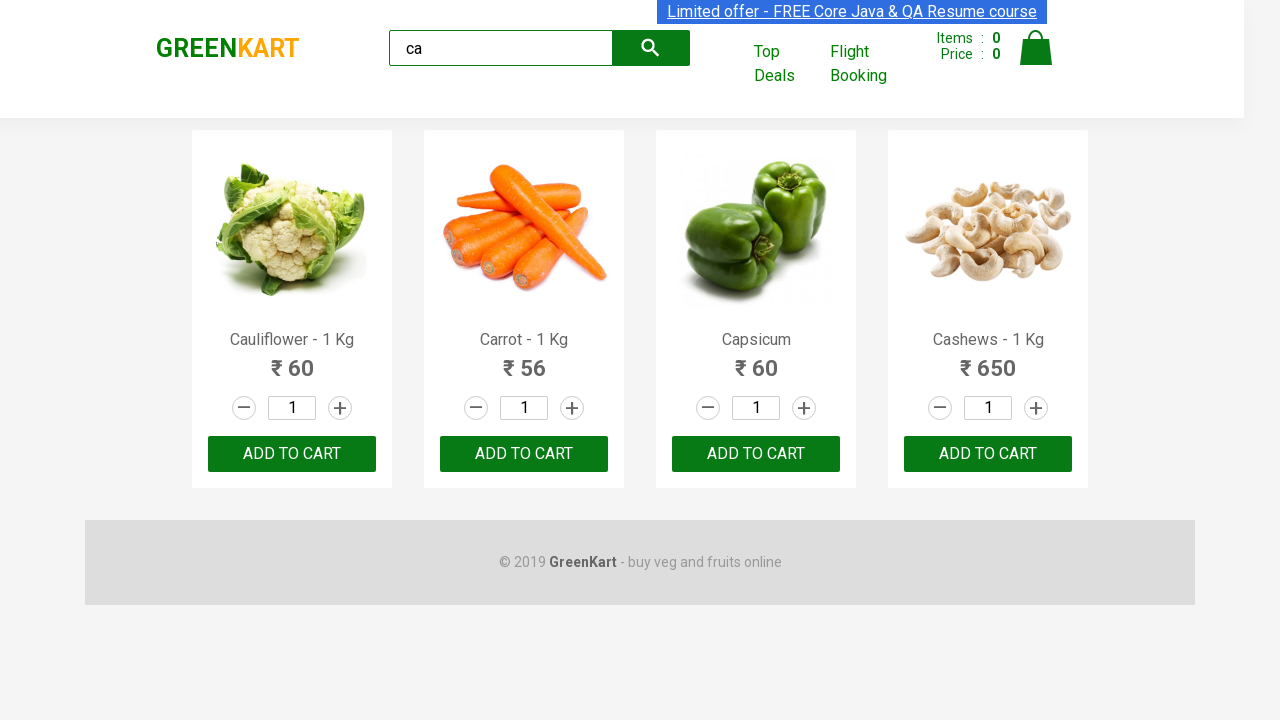

Verified 4 products are visible in search results
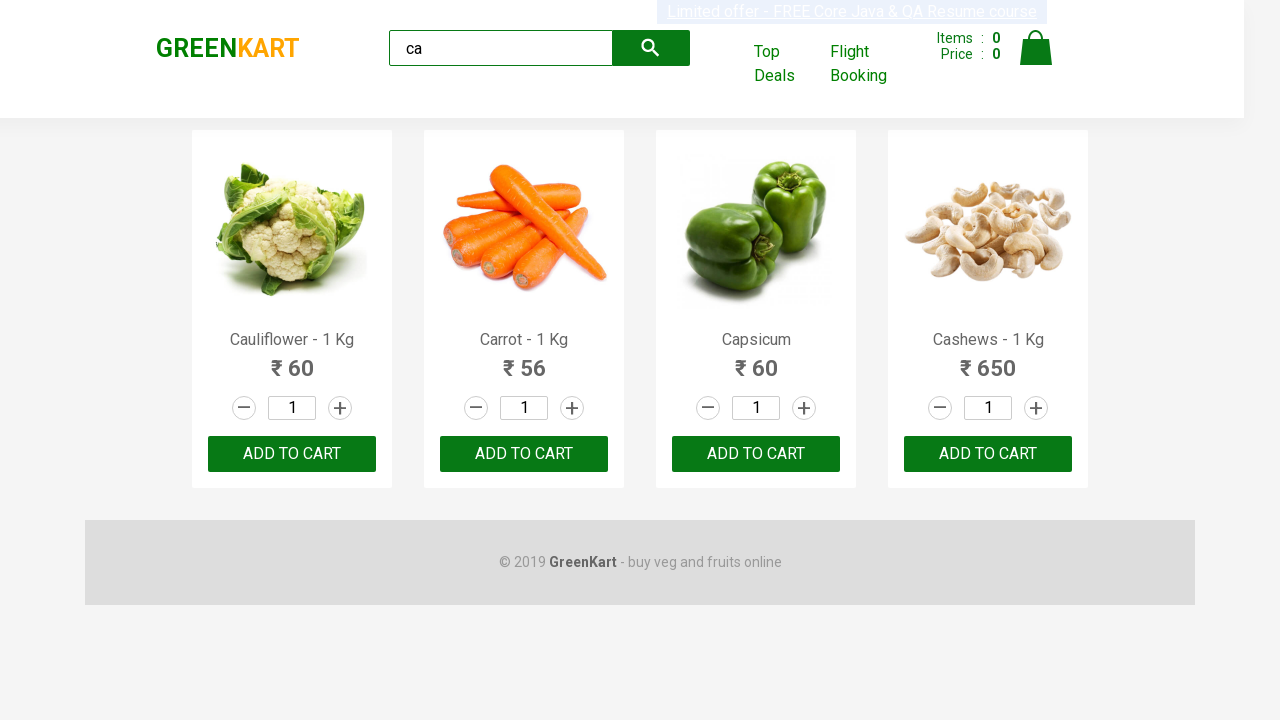

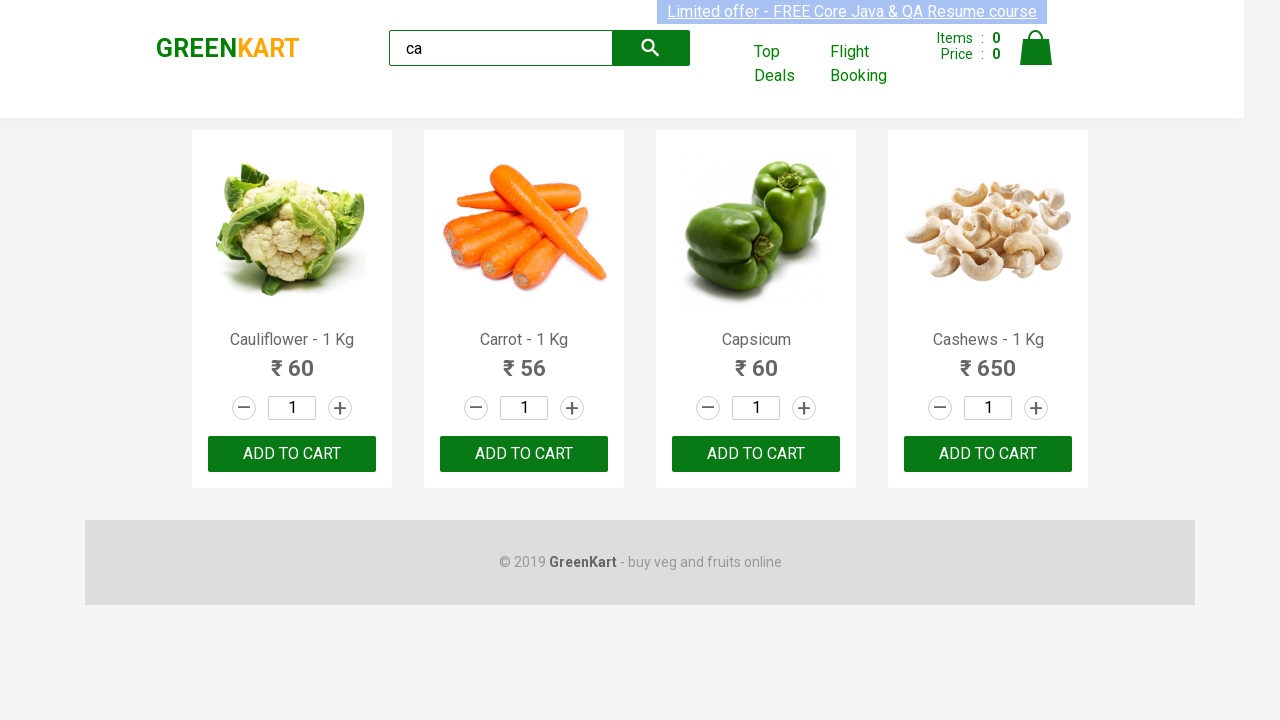